Tests scrolling functionality by navigating to scrollbars page and clicking a hidden button

Starting URL: http://www.uitestingplayground.com

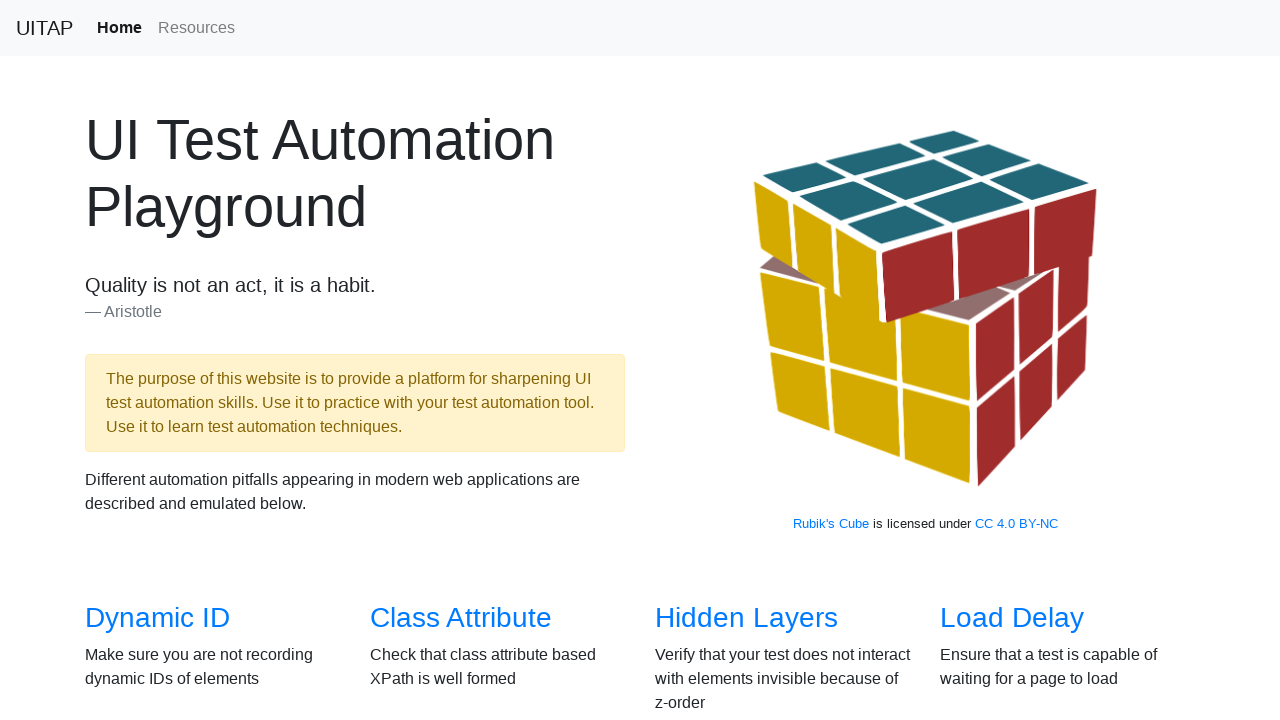

Clicked on Scrollbars link to navigate to scrollbars page at (148, 361) on text=Scrollbars
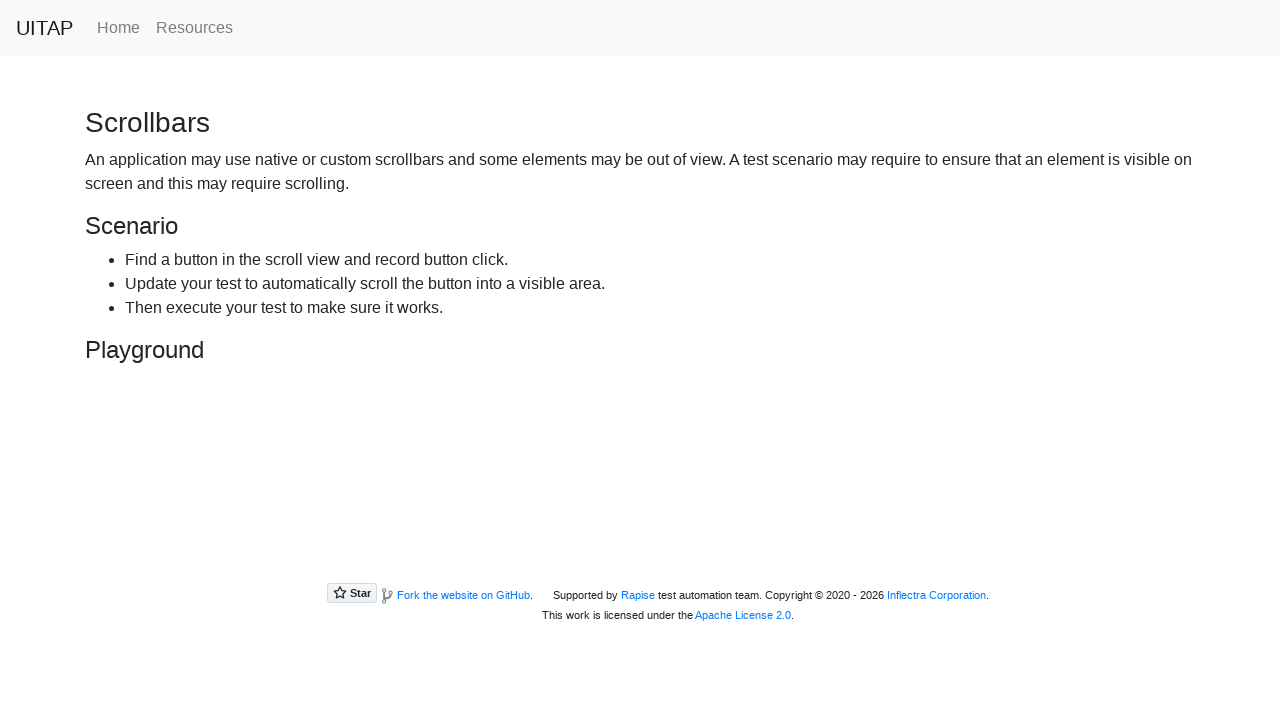

Clicked the hiding button after scrolling at (234, 448) on #hidingButton
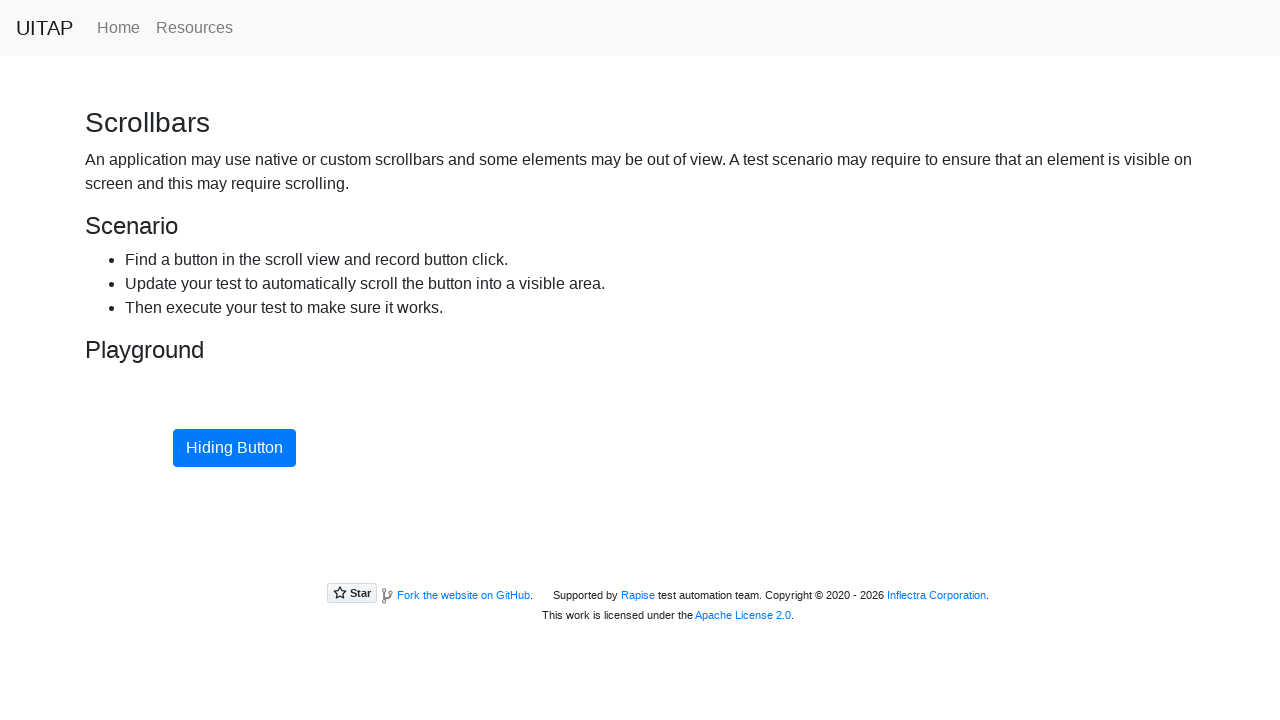

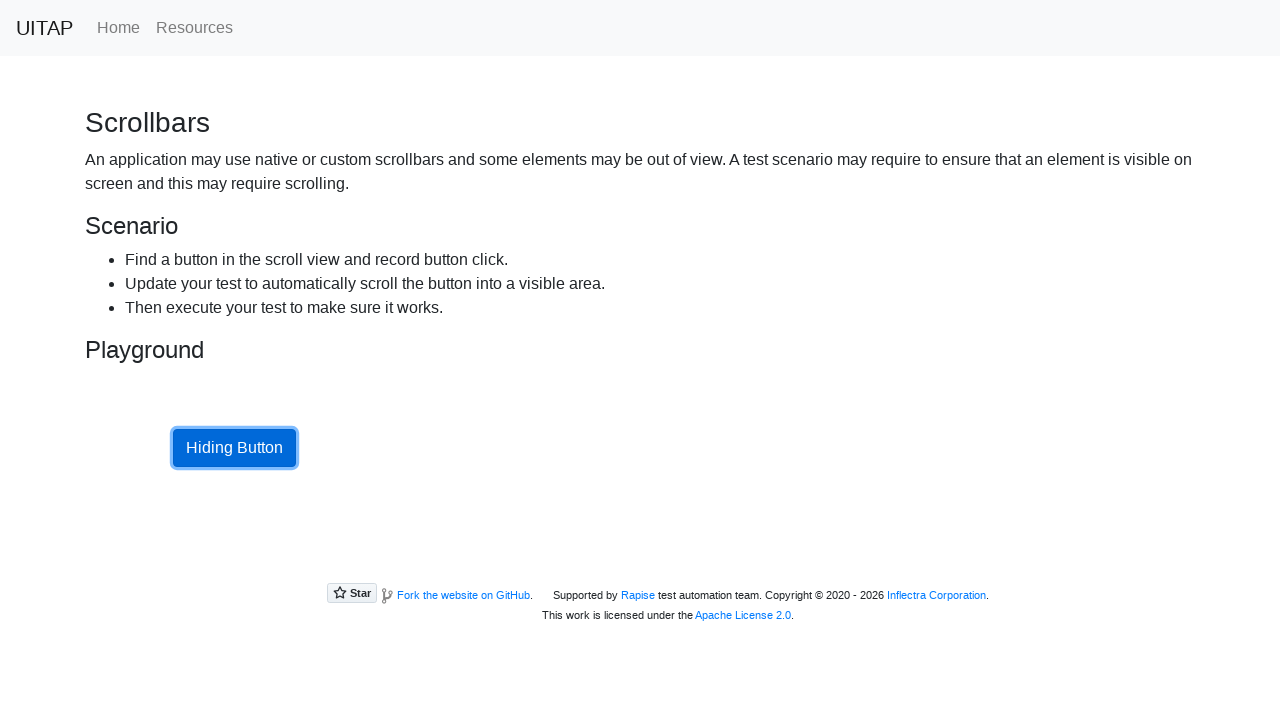